Tests a sequence of dynamic button clicks with explicit waits for each button to be clickable before clicking

Starting URL: https://testpages.herokuapp.com/styled/dynamic-buttons-simple.html

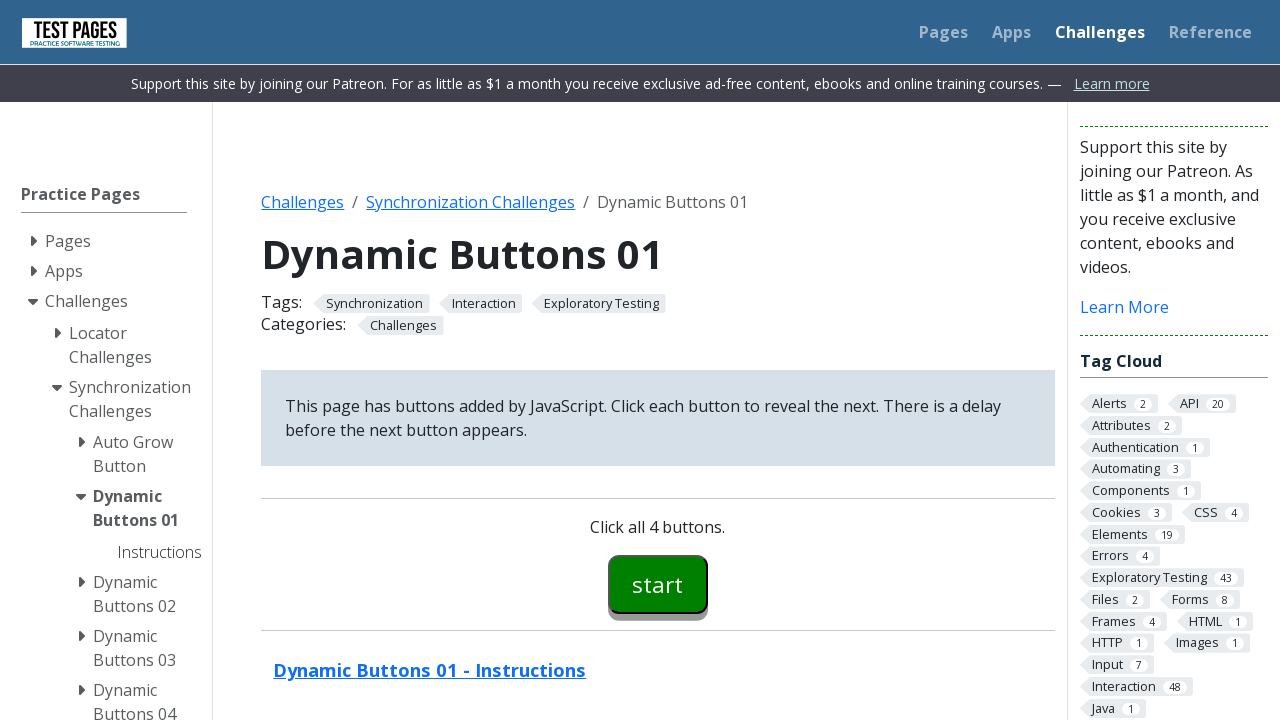

Waited for start button #button00 to be visible
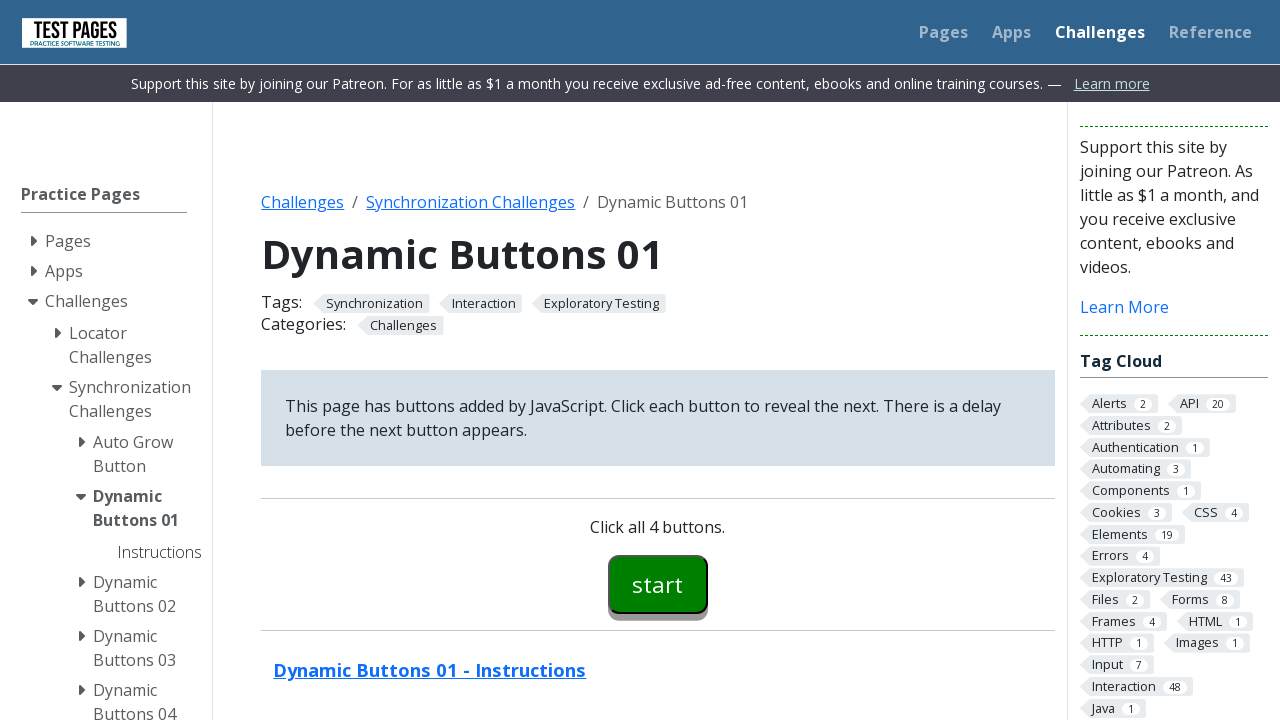

Clicked start button #button00 at (658, 584) on #button00
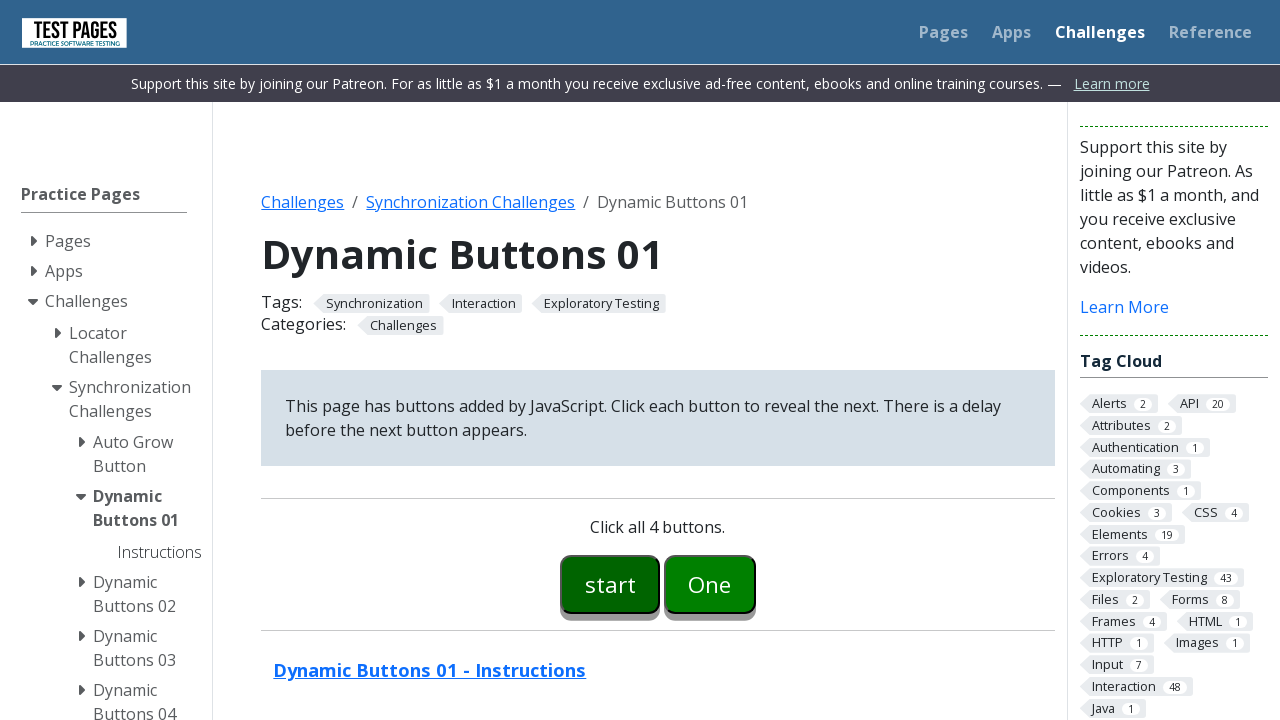

Waited for button #button01 to be visible
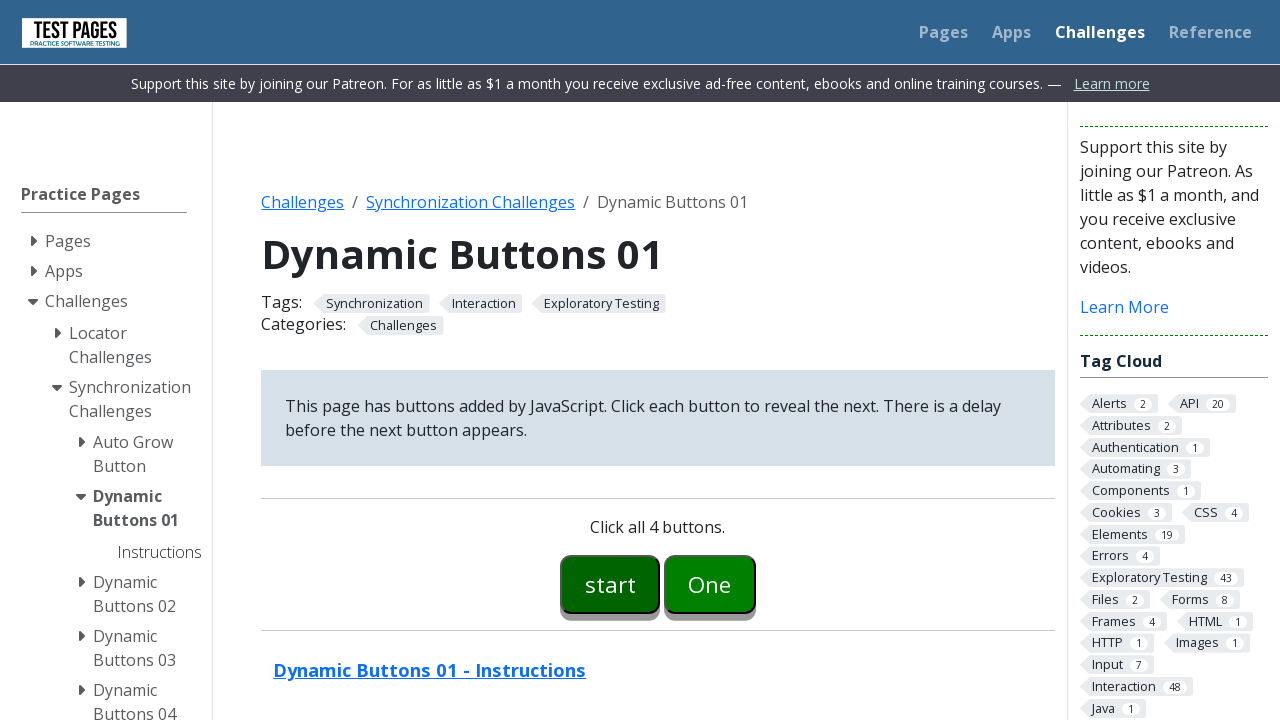

Clicked button #button01 at (710, 584) on #button01
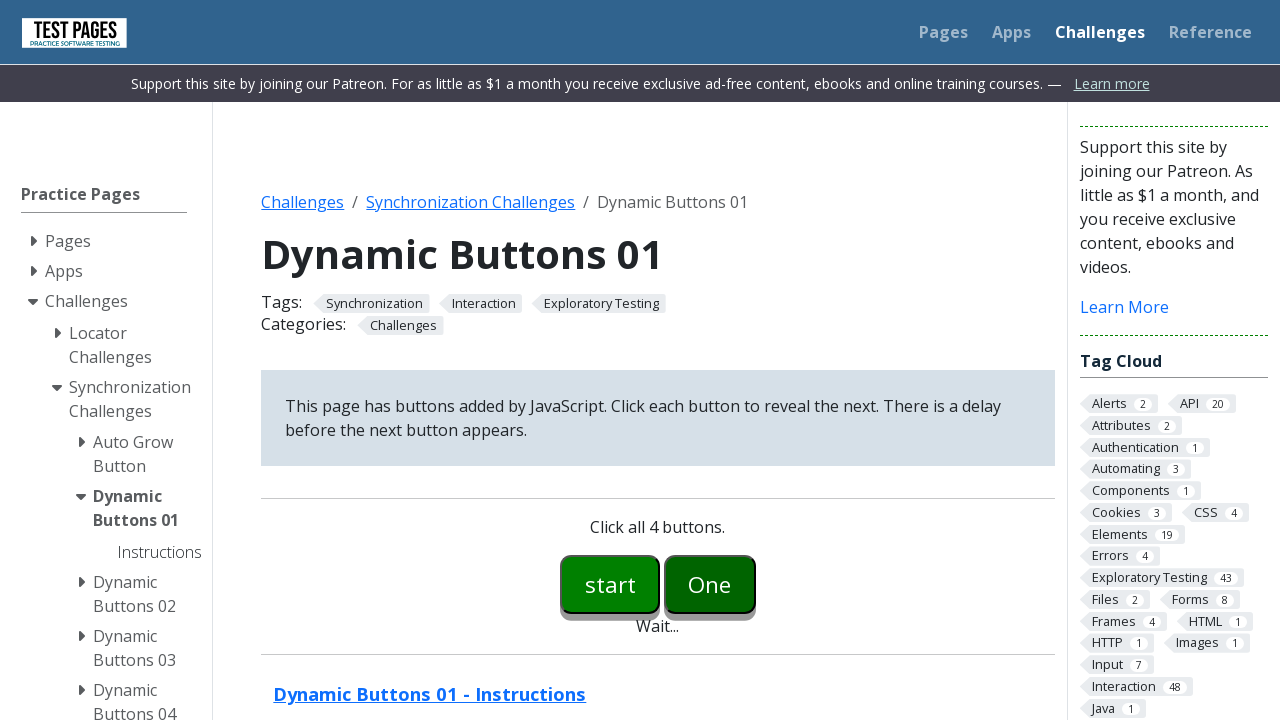

Waited for button #button02 to be visible
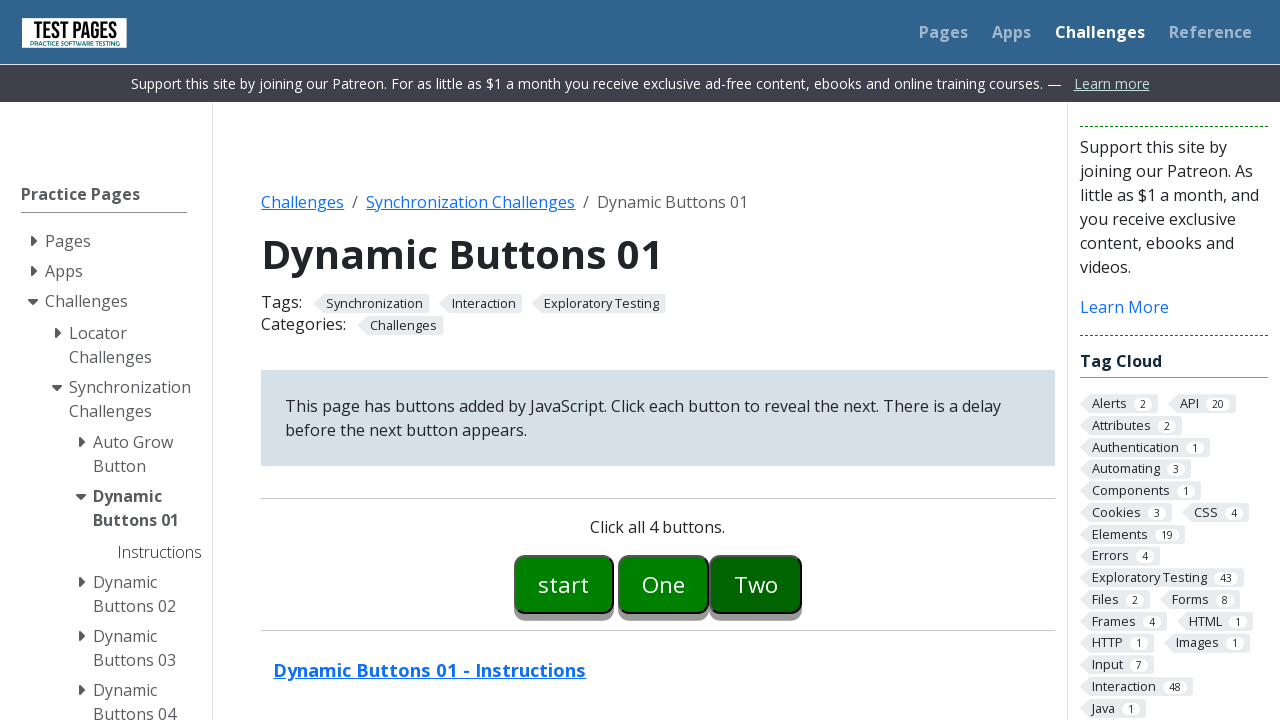

Clicked button #button02 at (756, 584) on #button02
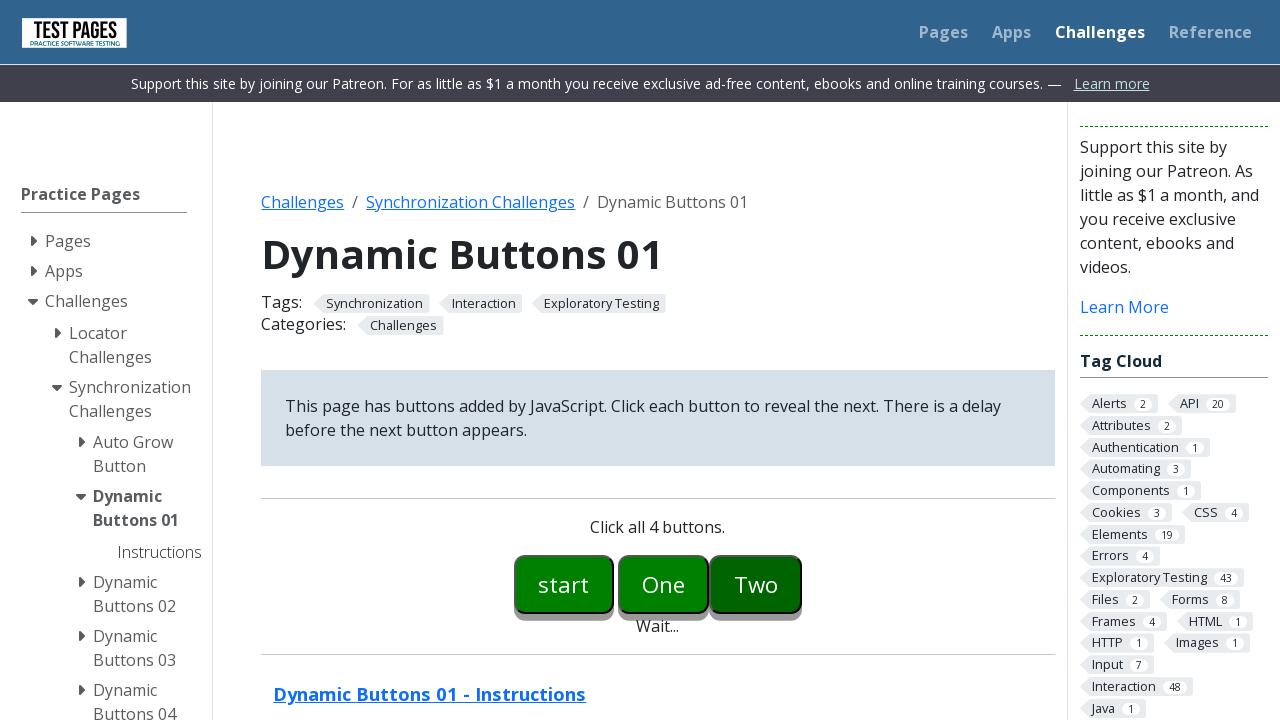

Waited for button #button03 to be visible
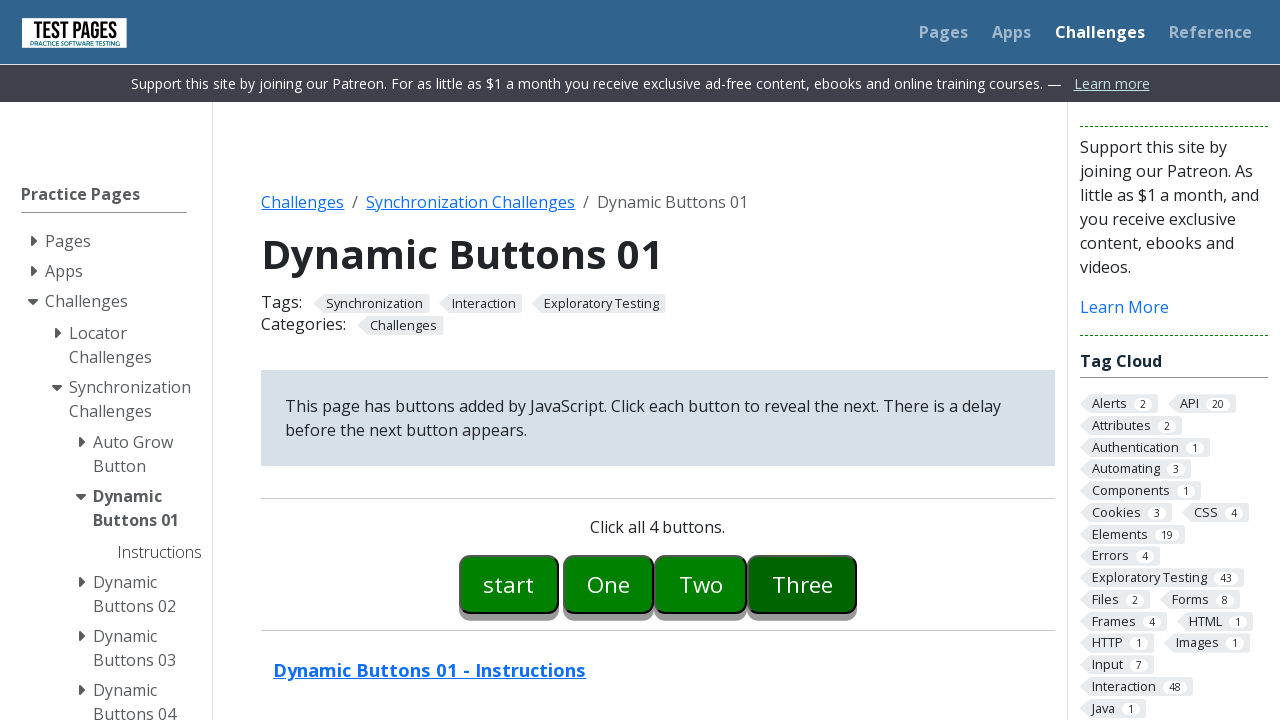

Clicked button #button03 at (802, 584) on #button03
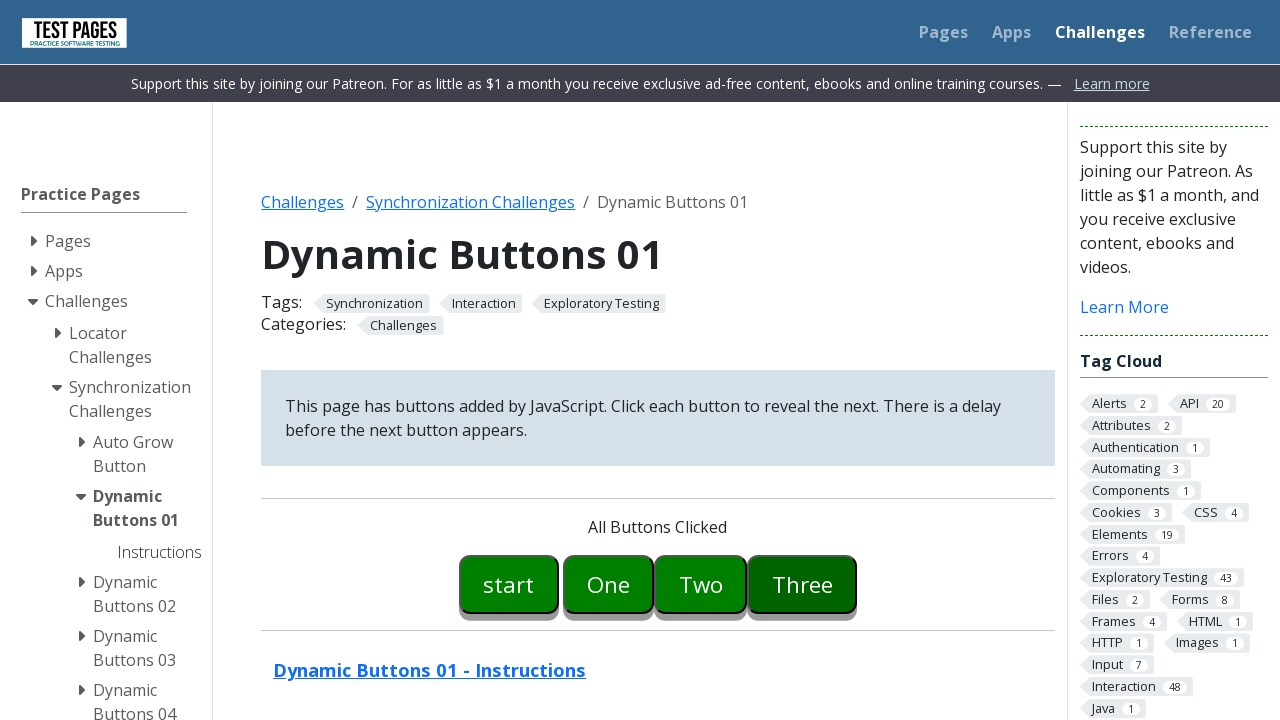

Verified success message element #buttonmessage appeared
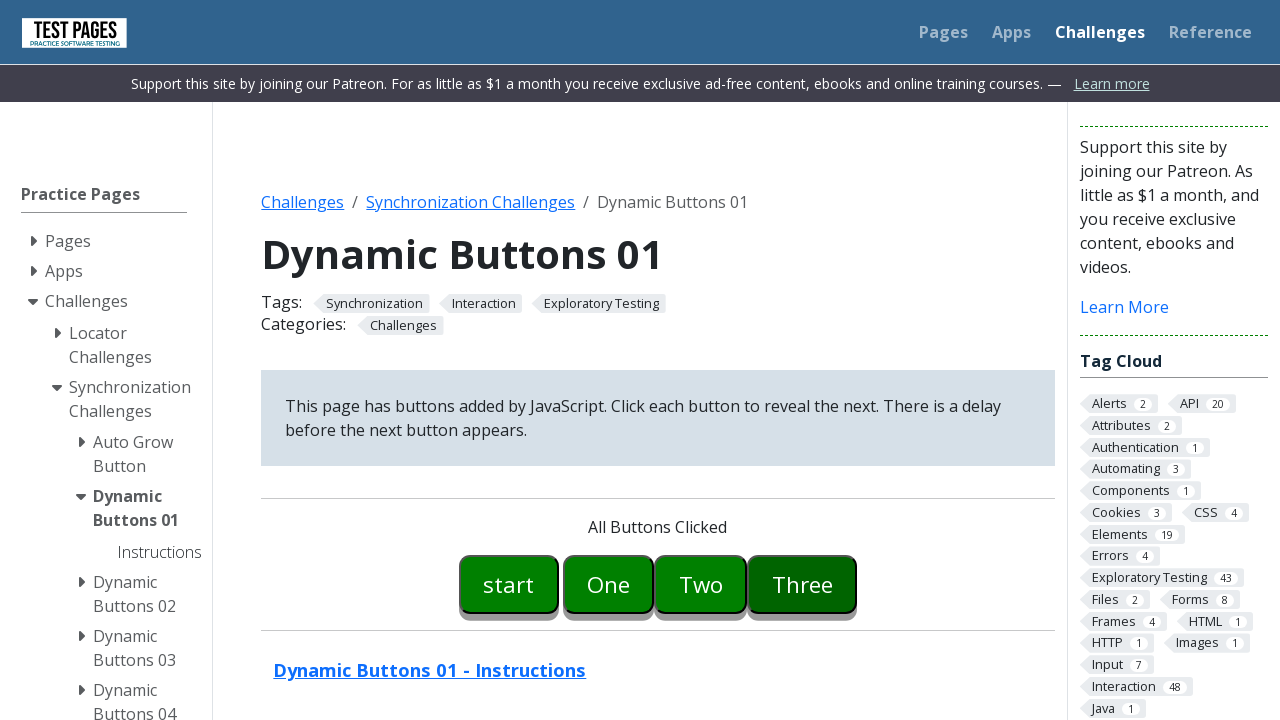

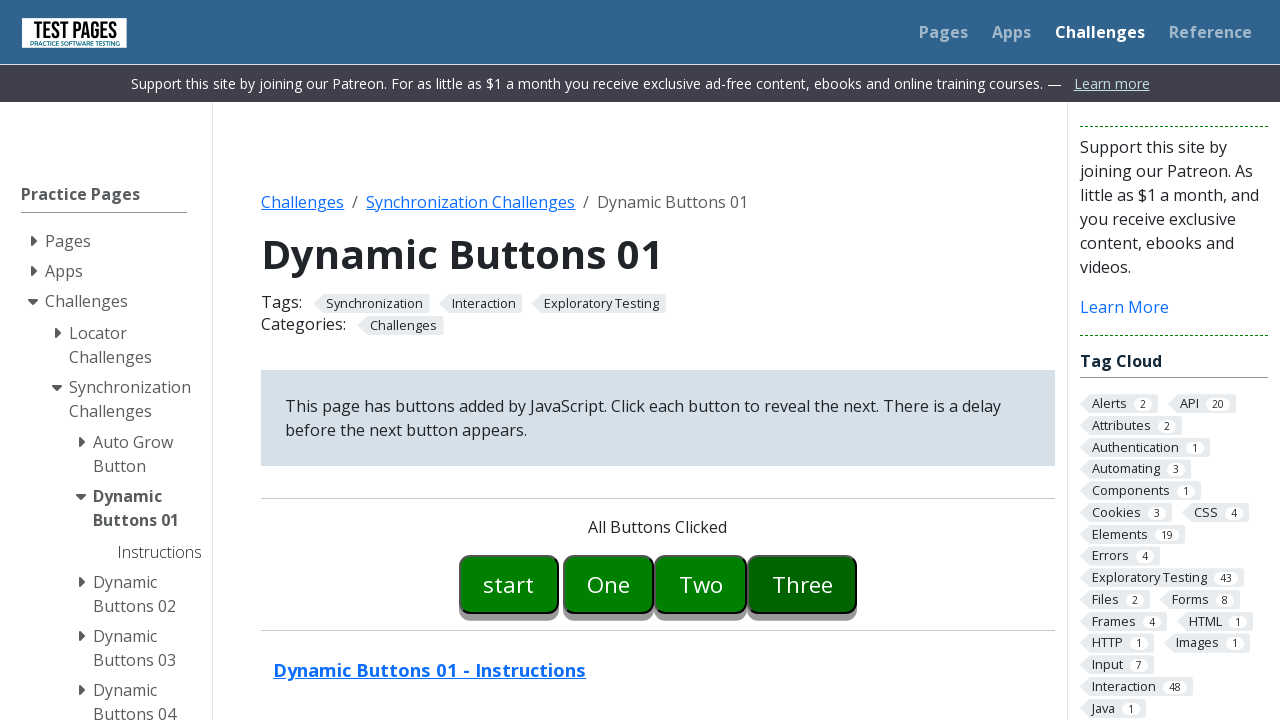